Tests dropdown selection by selecting an option by value and verifying the correct text is displayed

Starting URL: https://www.selenium.dev/selenium/web/web-form.html

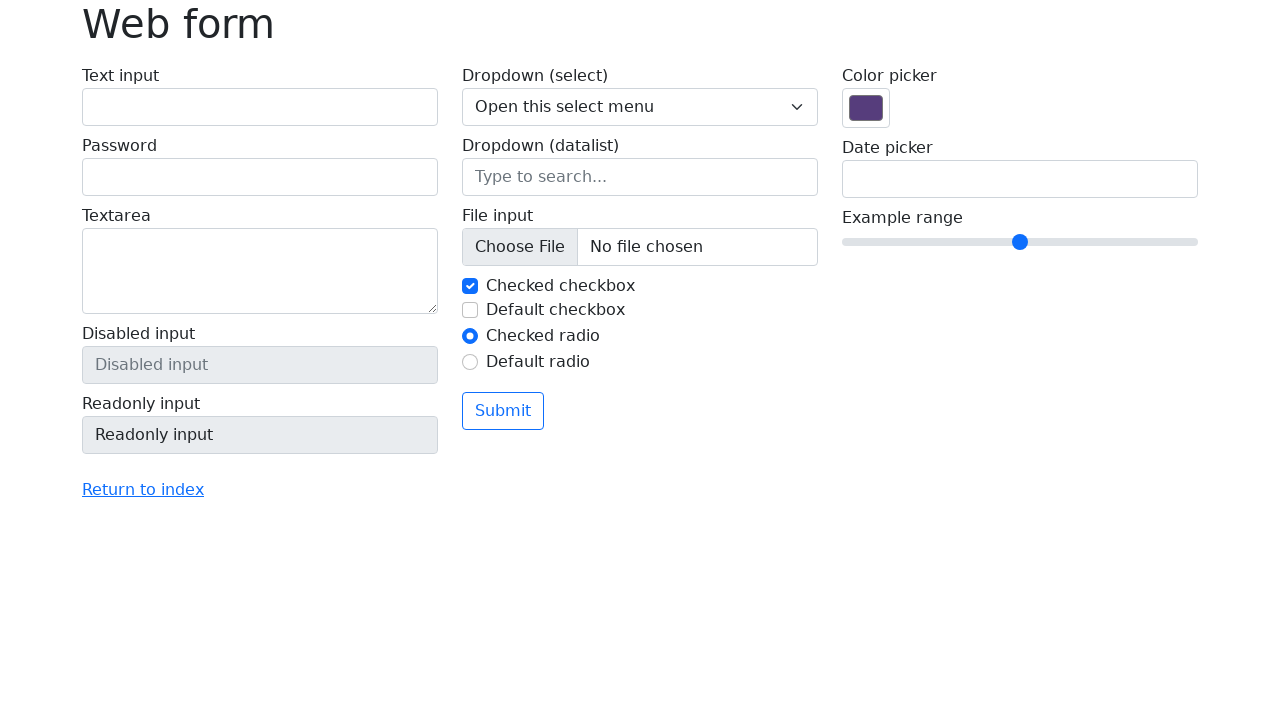

Navigated to web form page
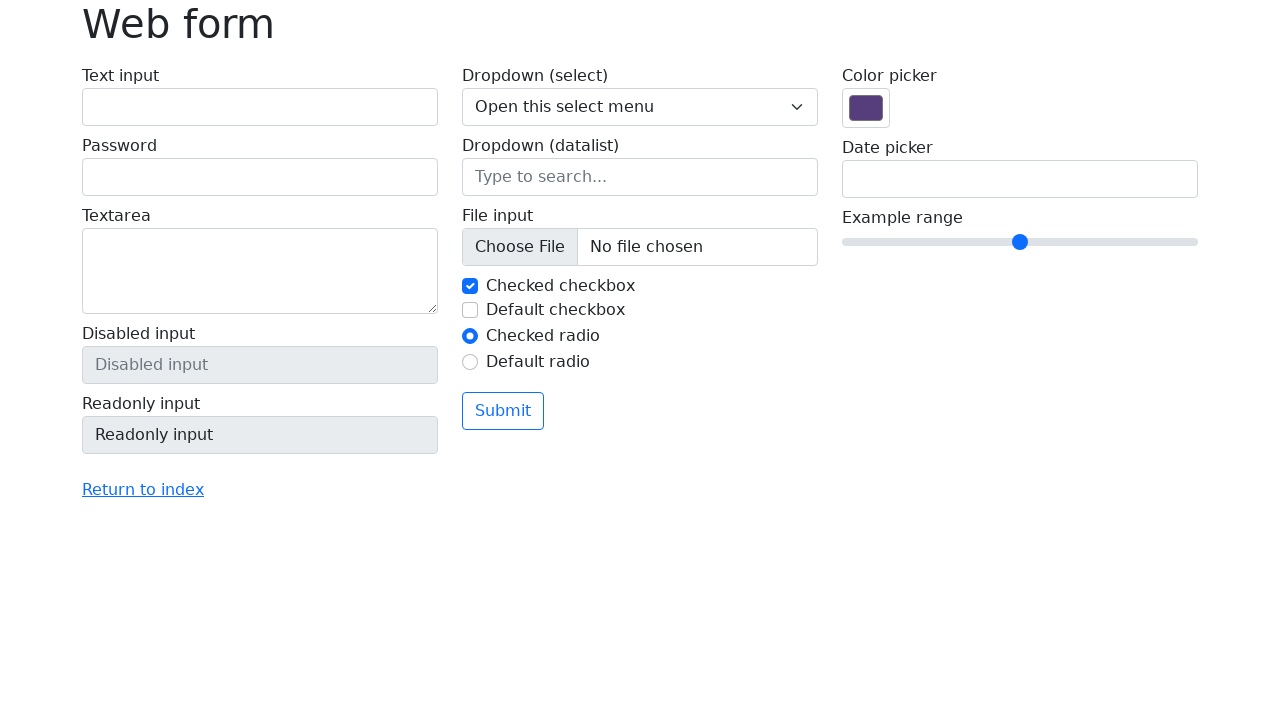

Selected option with value '2' from dropdown on select[name='my-select']
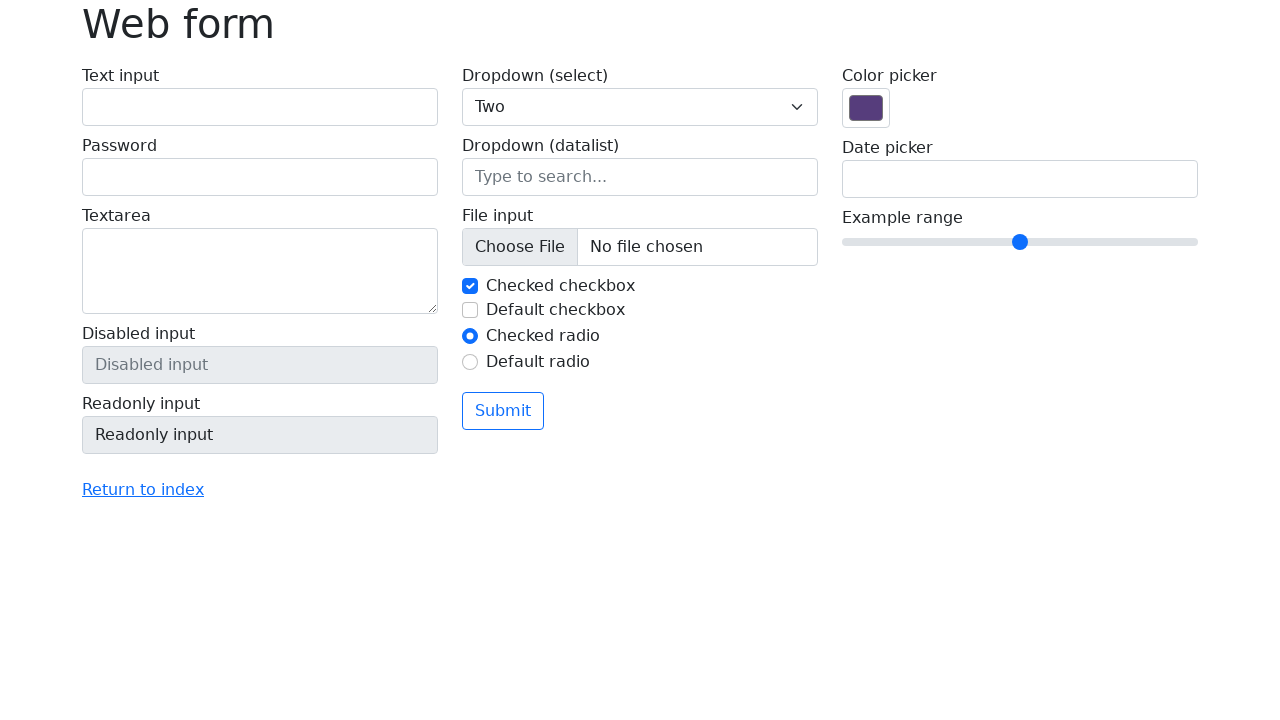

Retrieved selected dropdown value
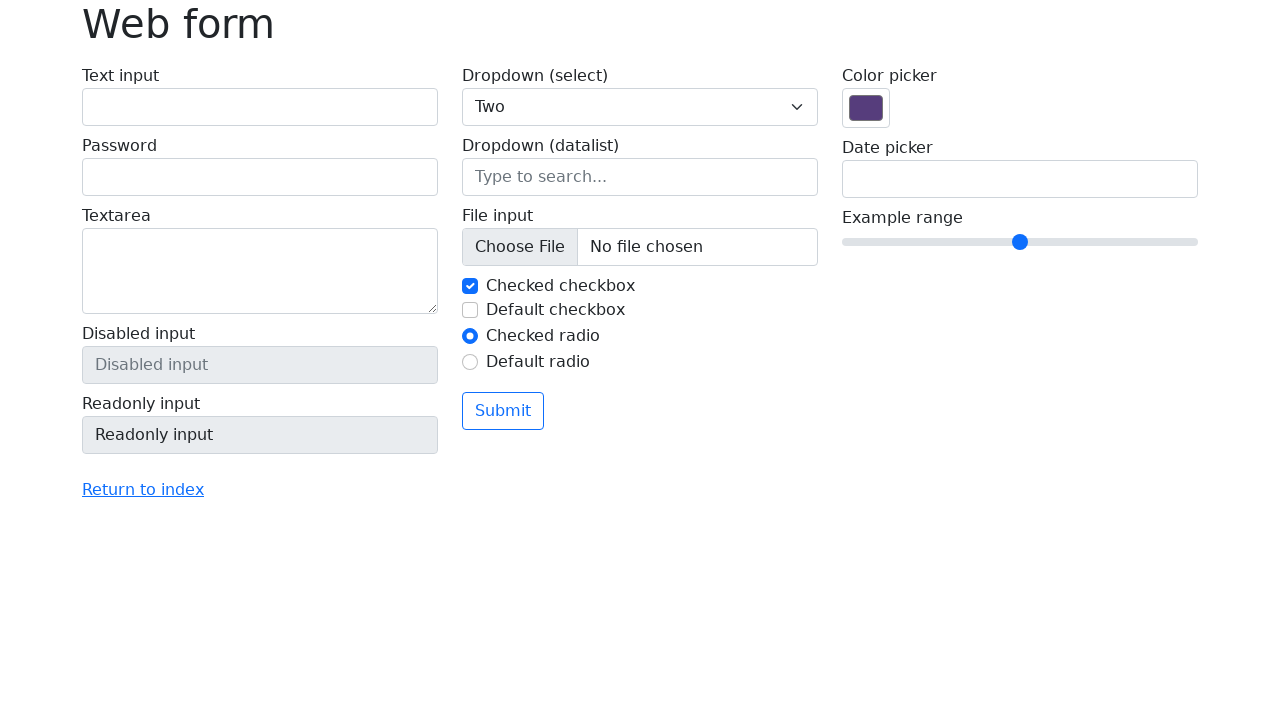

Verified selected dropdown value equals '2'
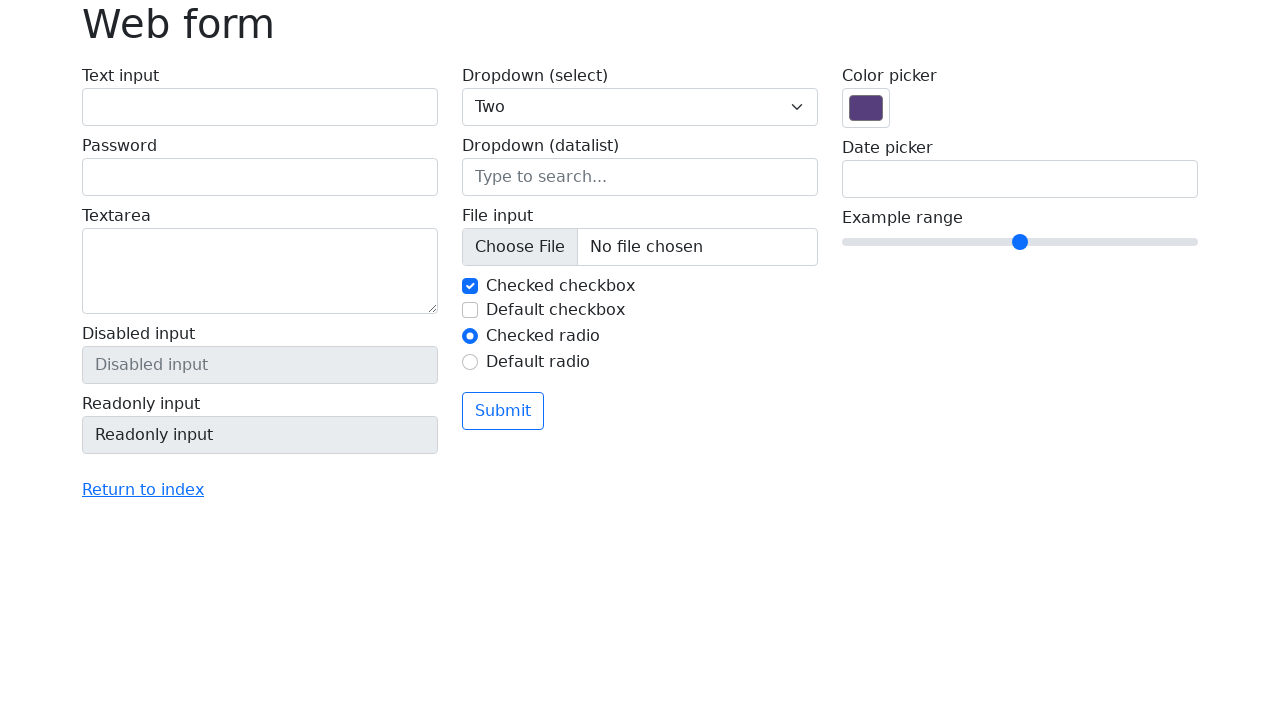

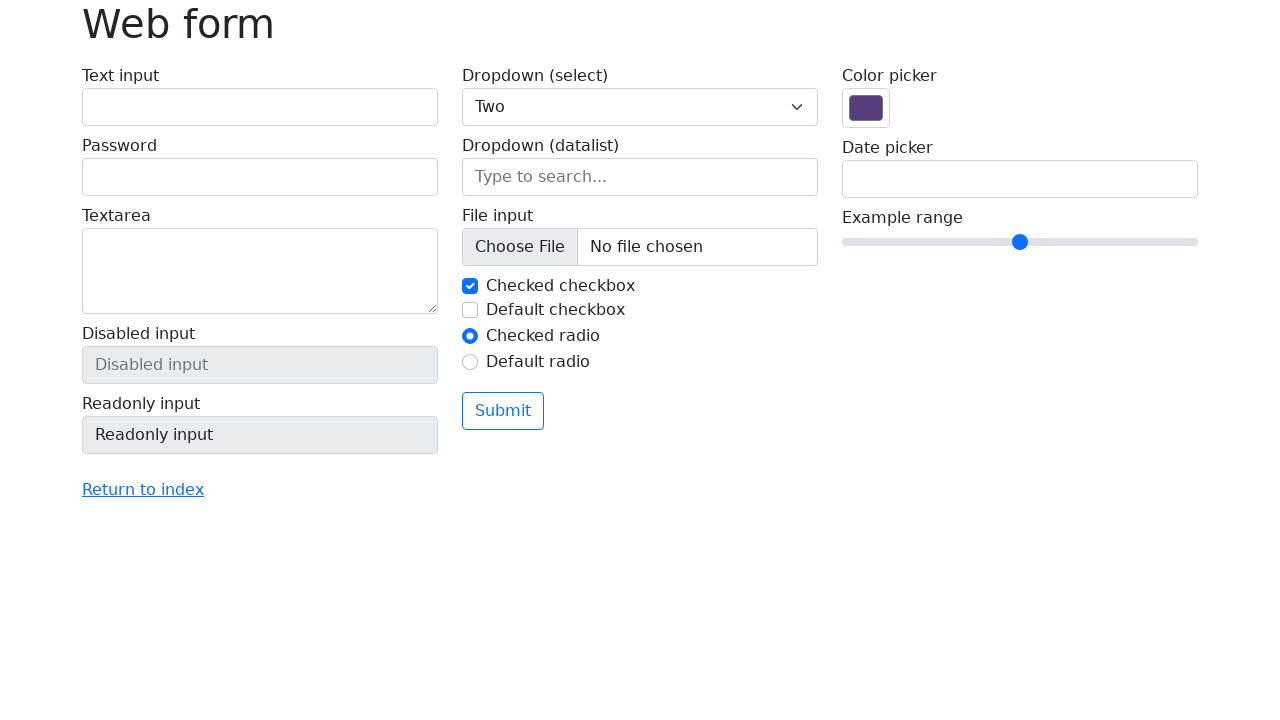